Navigates to a website and sets the browser window size to 1000x500 pixels and position to (200, 400).

Starting URL: https://vctcpune.com/

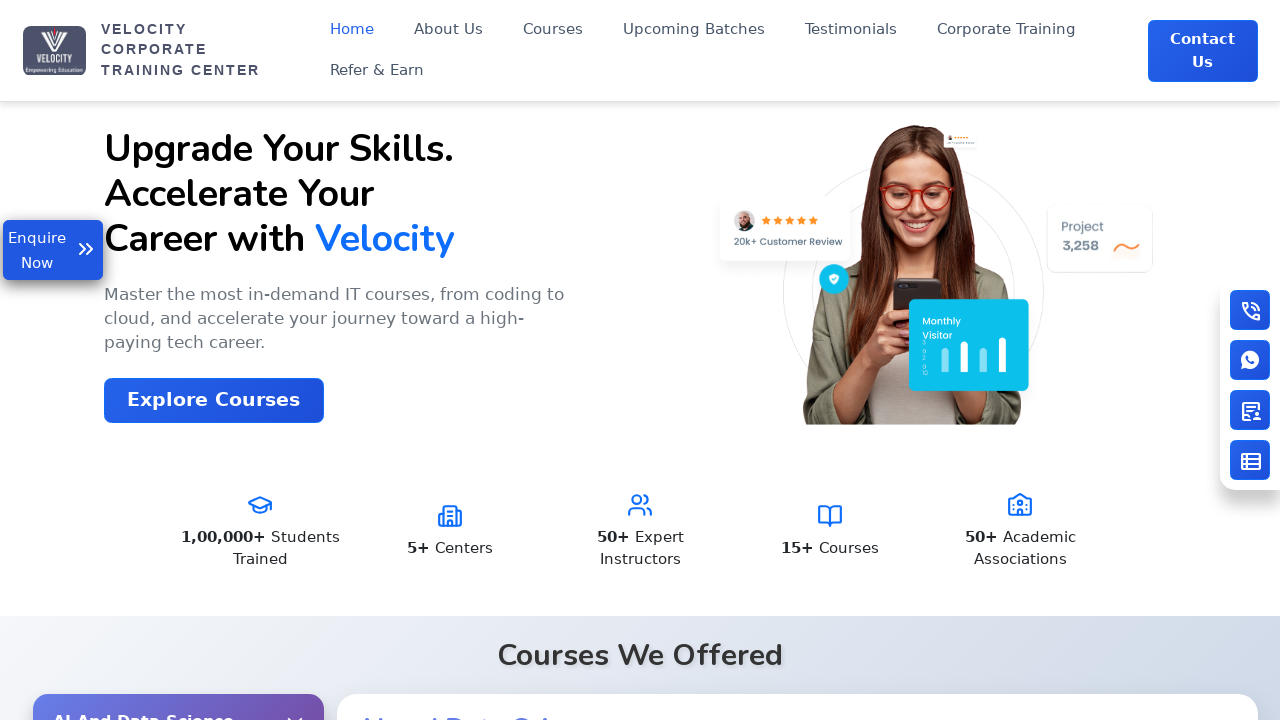

Set browser window size to 1000x500 pixels
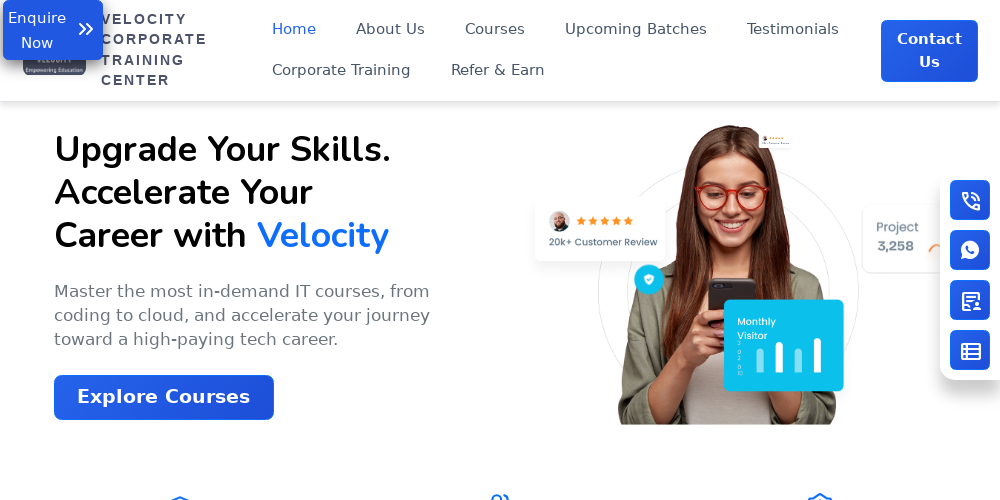

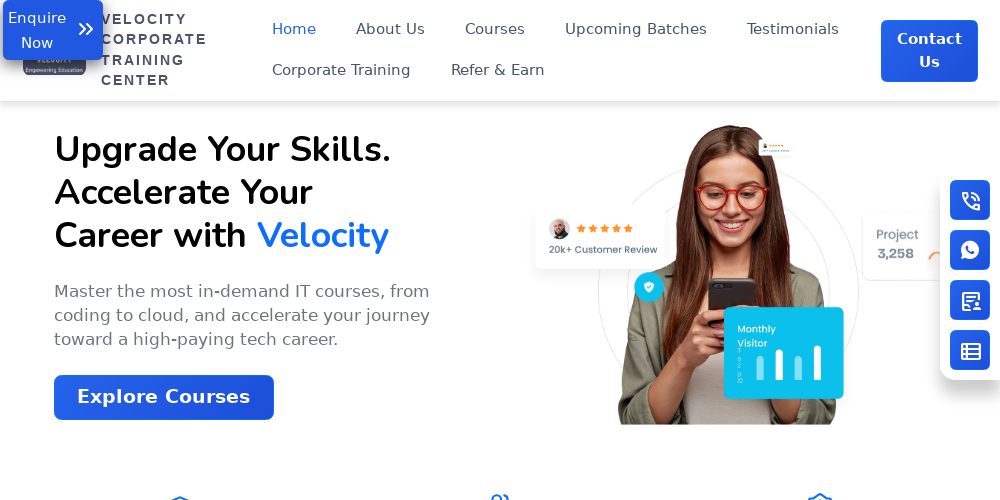